Tests dismissing a JavaScript prompt dialog after entering text

Starting URL: https://the-internet.herokuapp.com/javascript_alerts

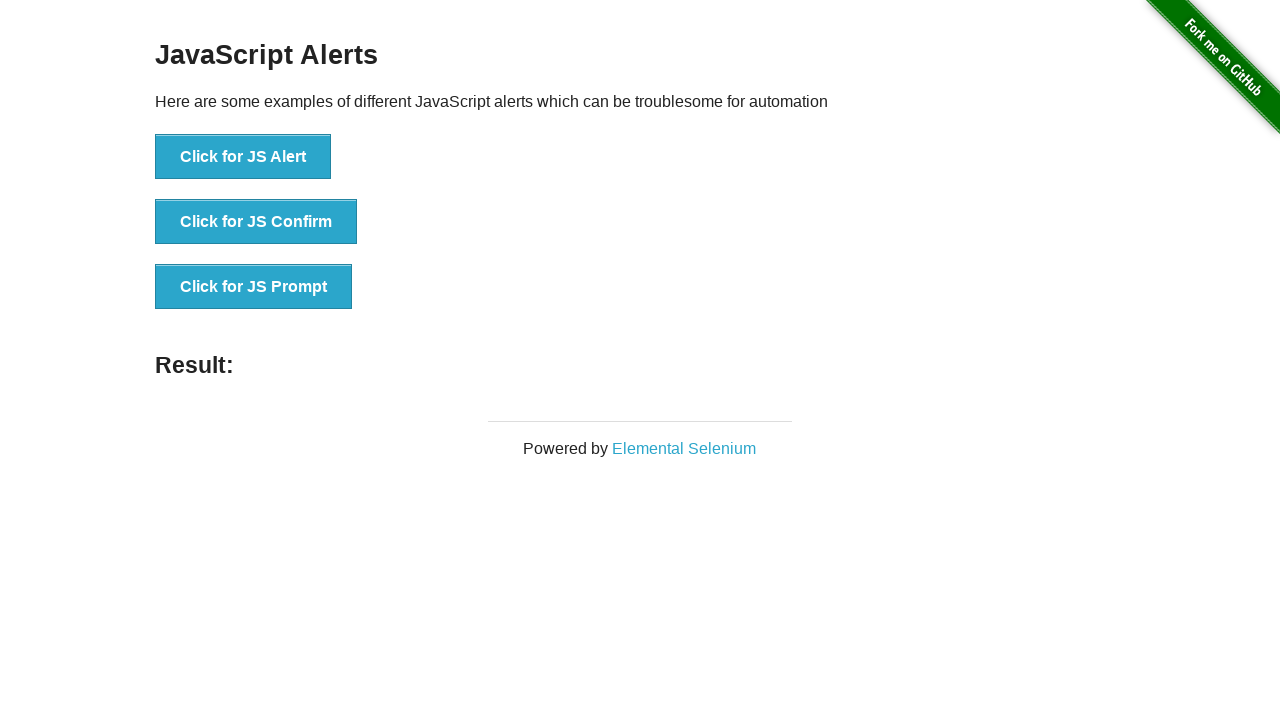

Set up dialog handler to dismiss prompts
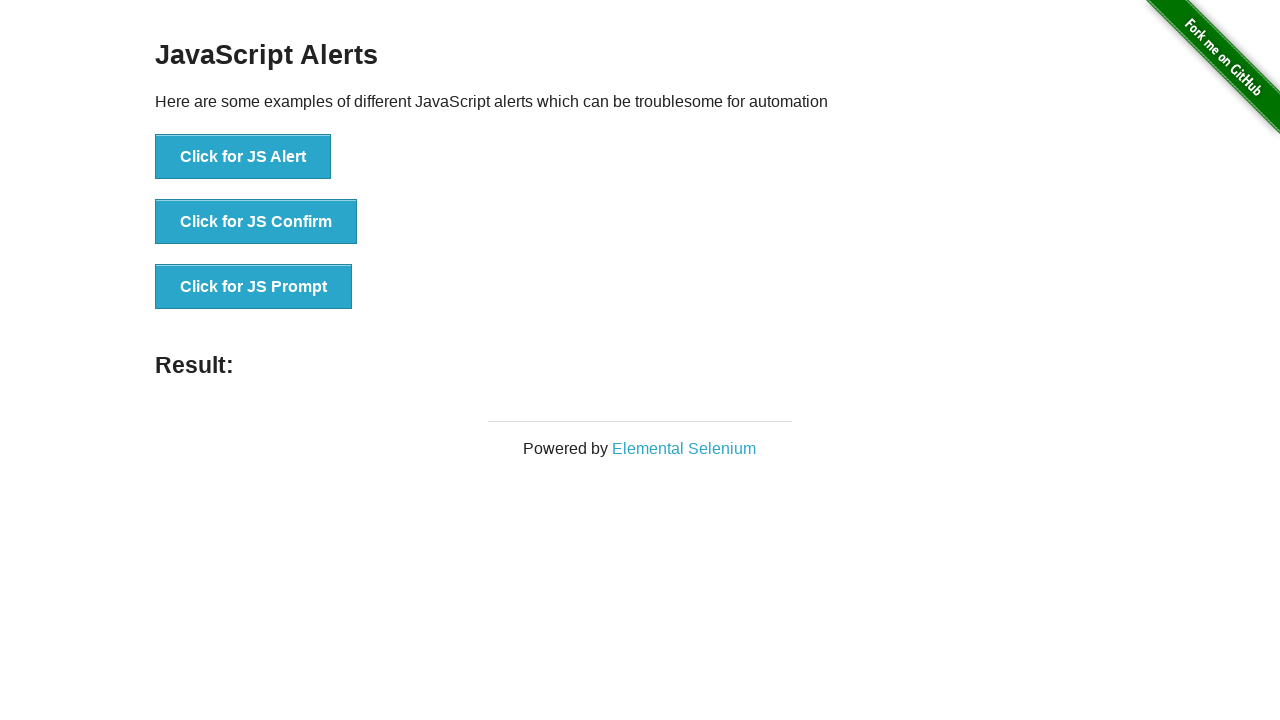

Clicked the JS Prompt button at (254, 287) on text="Click for JS Prompt"
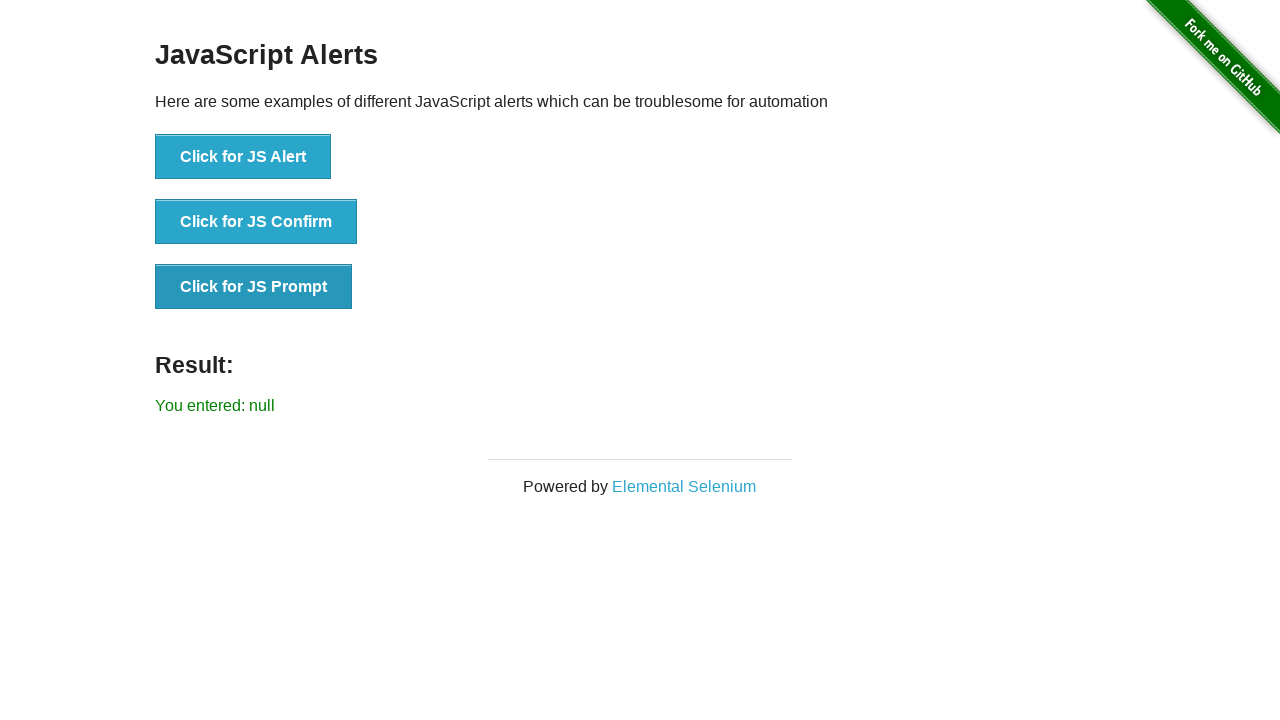

Retrieved result message text content
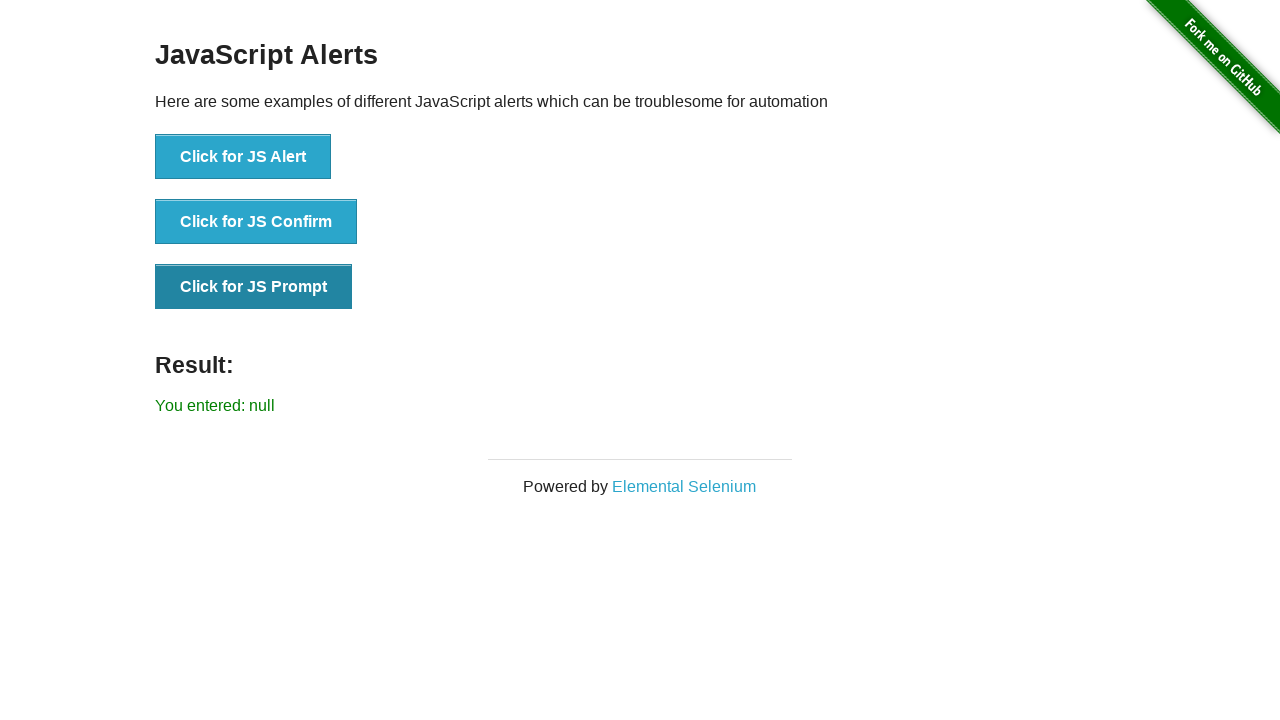

Verified that prompt was dismissed and result shows 'You entered: null'
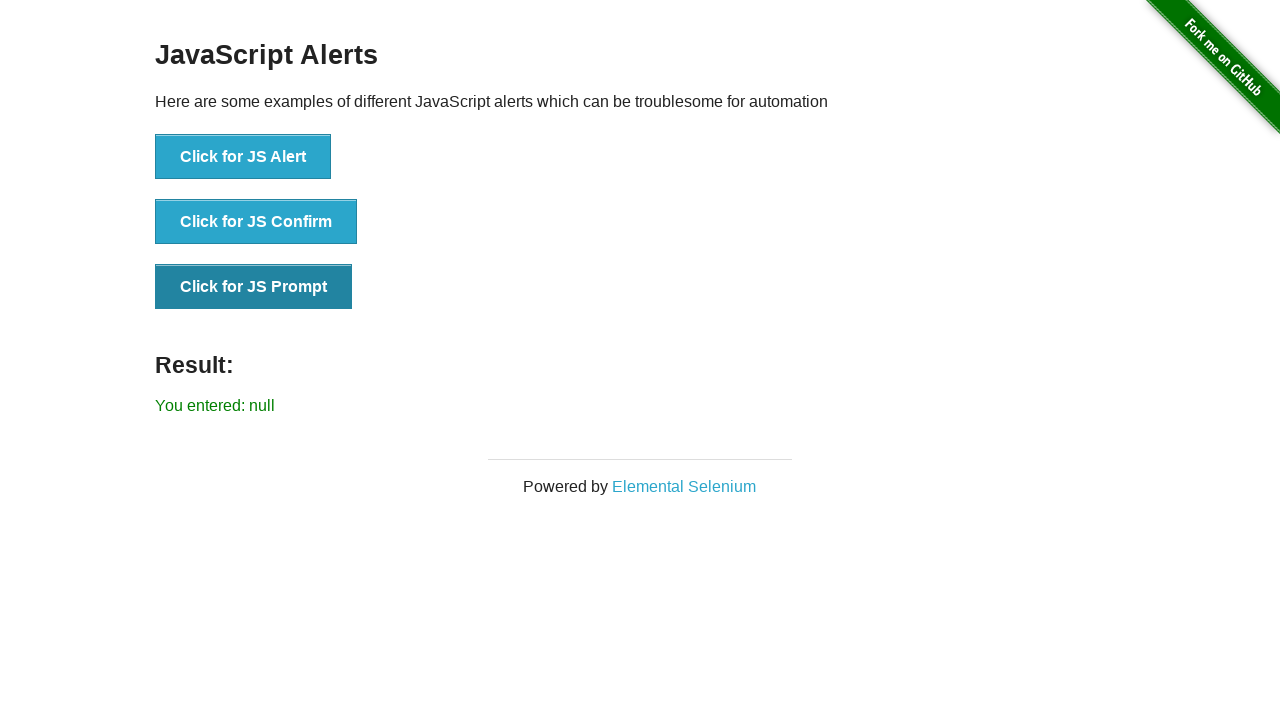

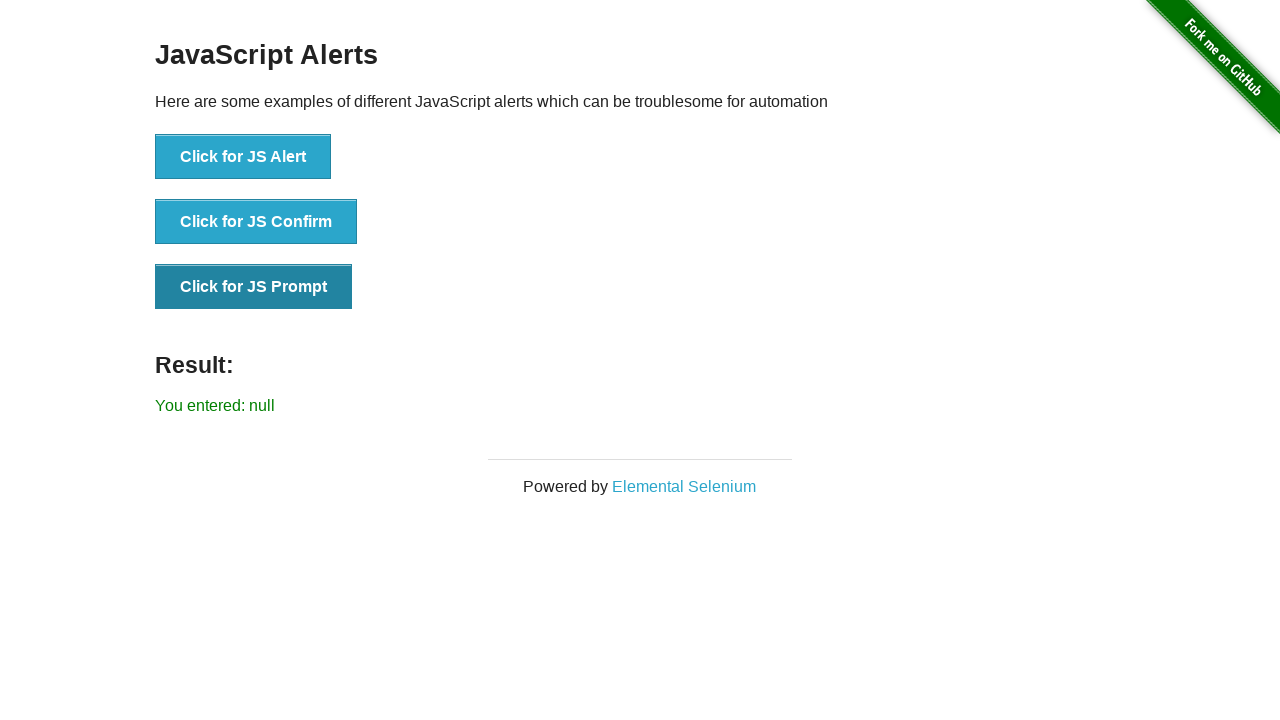